Navigates to a Cognos business intelligence report page, selects options from cascading dropdown menus (year, region, establishment type, and establishment), and submits the form to generate a report view.

Starting URL: http://cognos.deis.cl/ibmcognos/cgi-bin/cognos.cgi?b_action=cognosViewer&ui.action=run&ui.object=/content/folder%5B@name=%27PUB%27%5D/folder%5B@name=%27REPORTES%27%5D/folder%5B@name=%27Atenciones%20de%20Urgencia%27%5D/report%5B@name=%27Atenciones%20Urgencia%20-%20Vista%20por%20semanas%20-%20Servicios%27%5D&ui.name=Atenciones%20Urgencia%20-%20Vista%20por%20semanas%20-%20Servicios&run.outputFormat=&run.prompt=true#

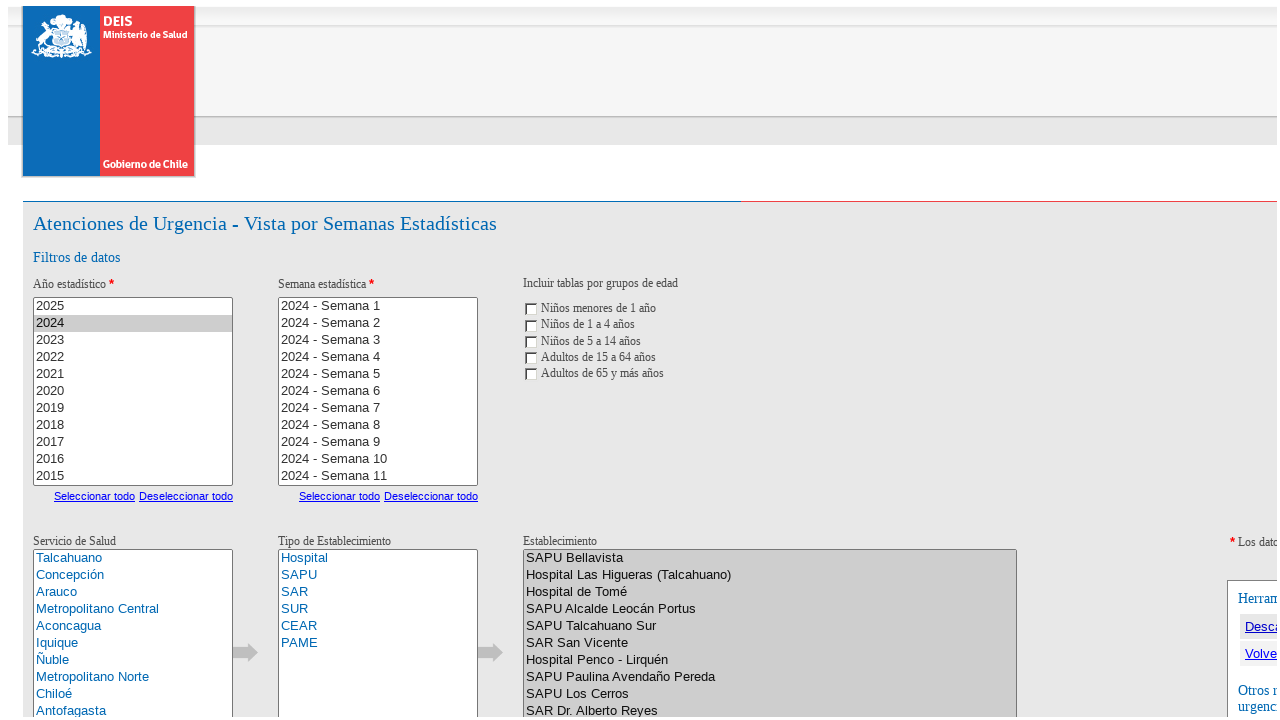

Waited for Cognos page to load
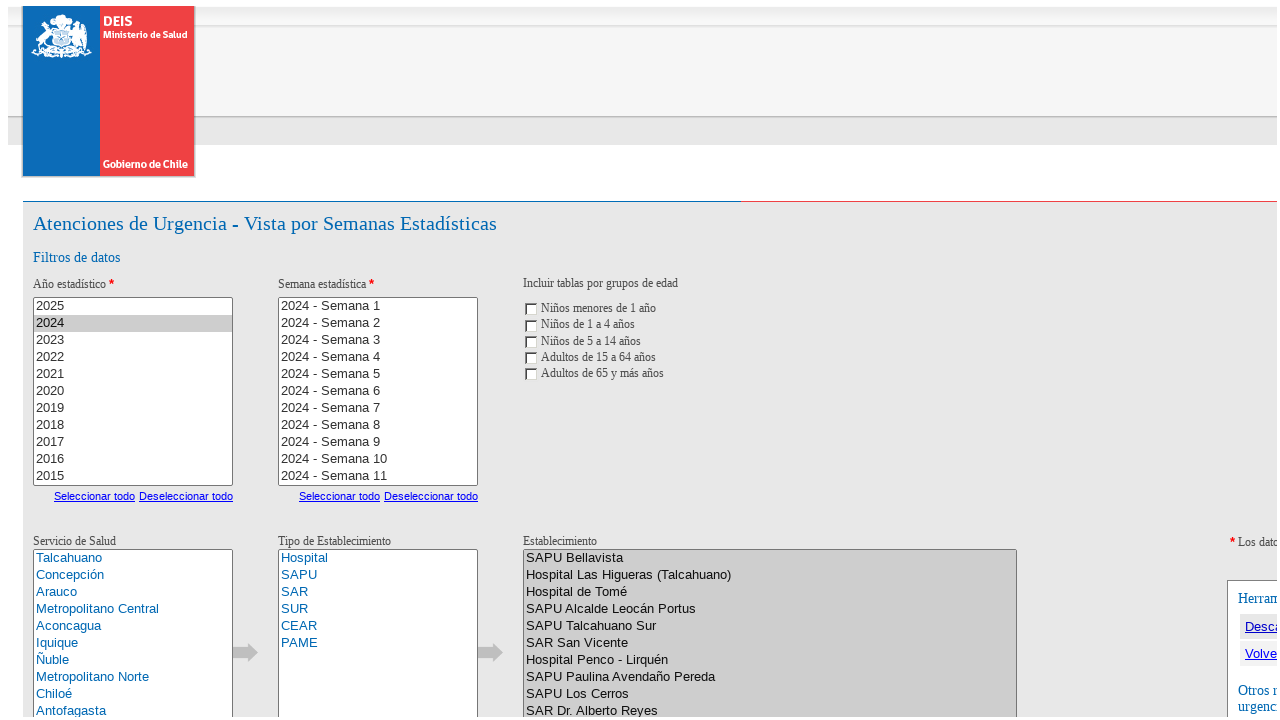

Year dropdown selector became visible
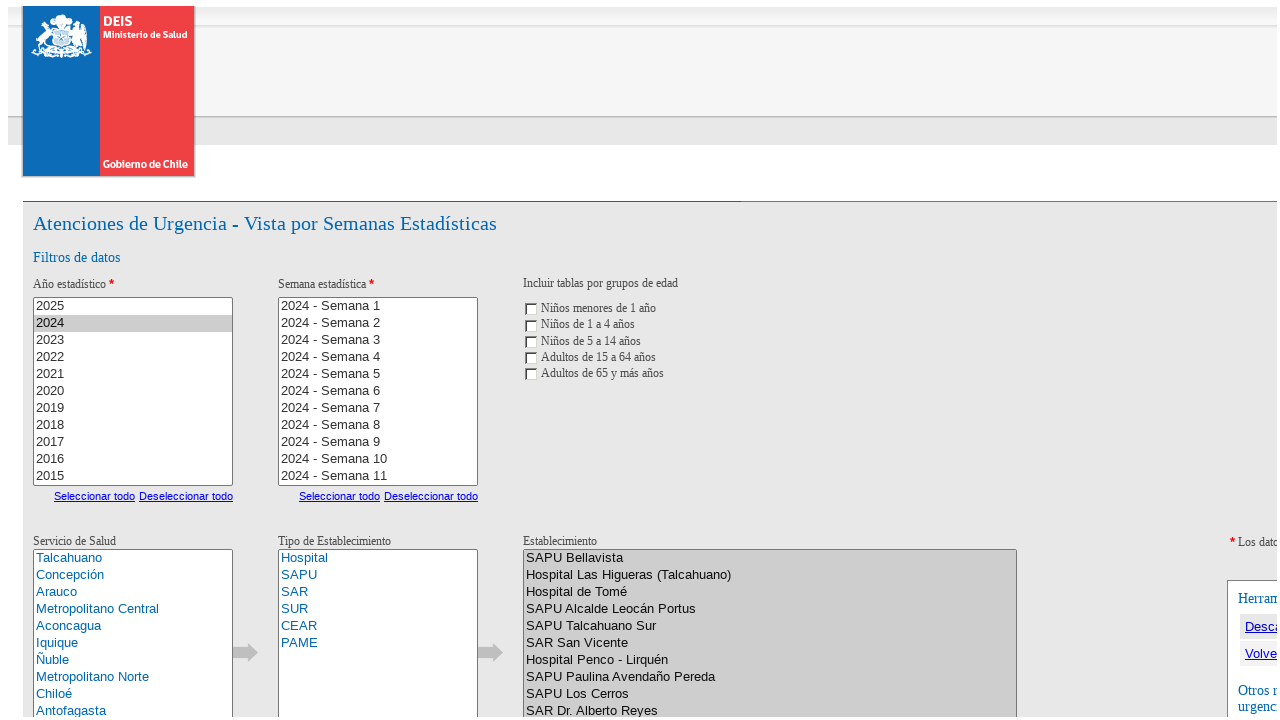

Selected first year option from dropdown on xpath=/html/body/form[1]/table/tbody/tr[3]/td/div/div[1]/table/tbody/tr/td/div[2
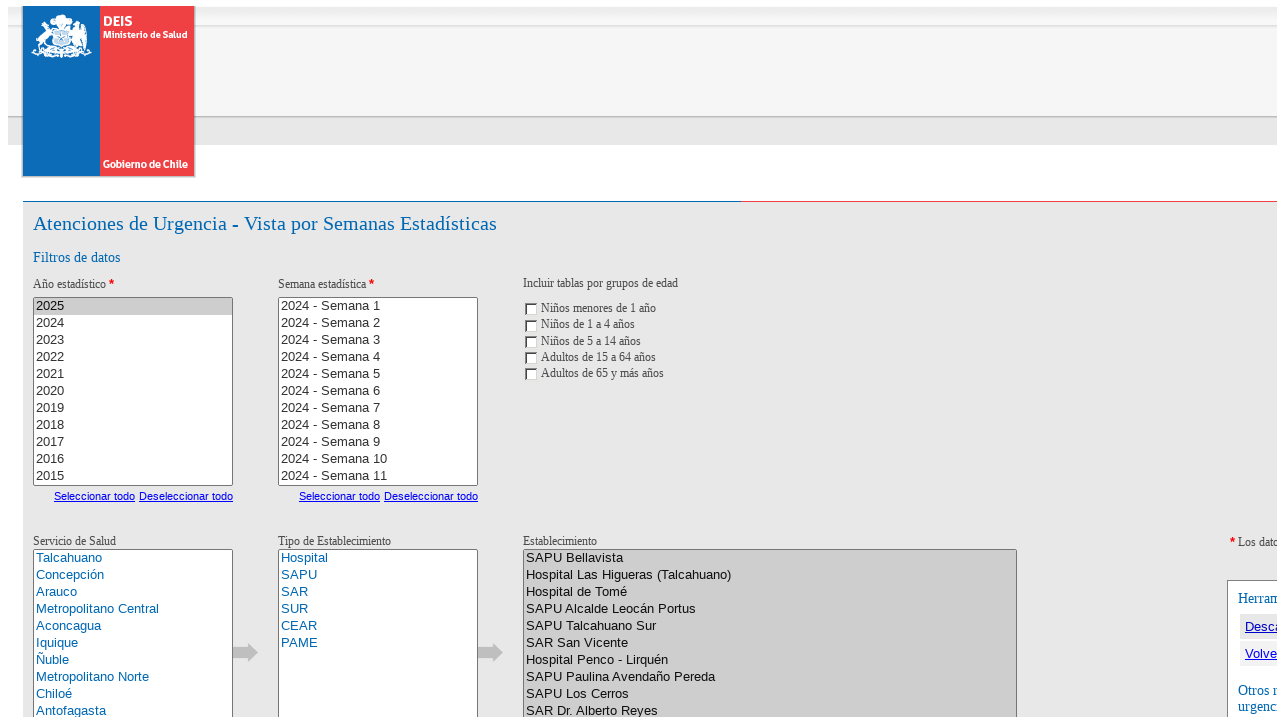

Waited for year selection to process
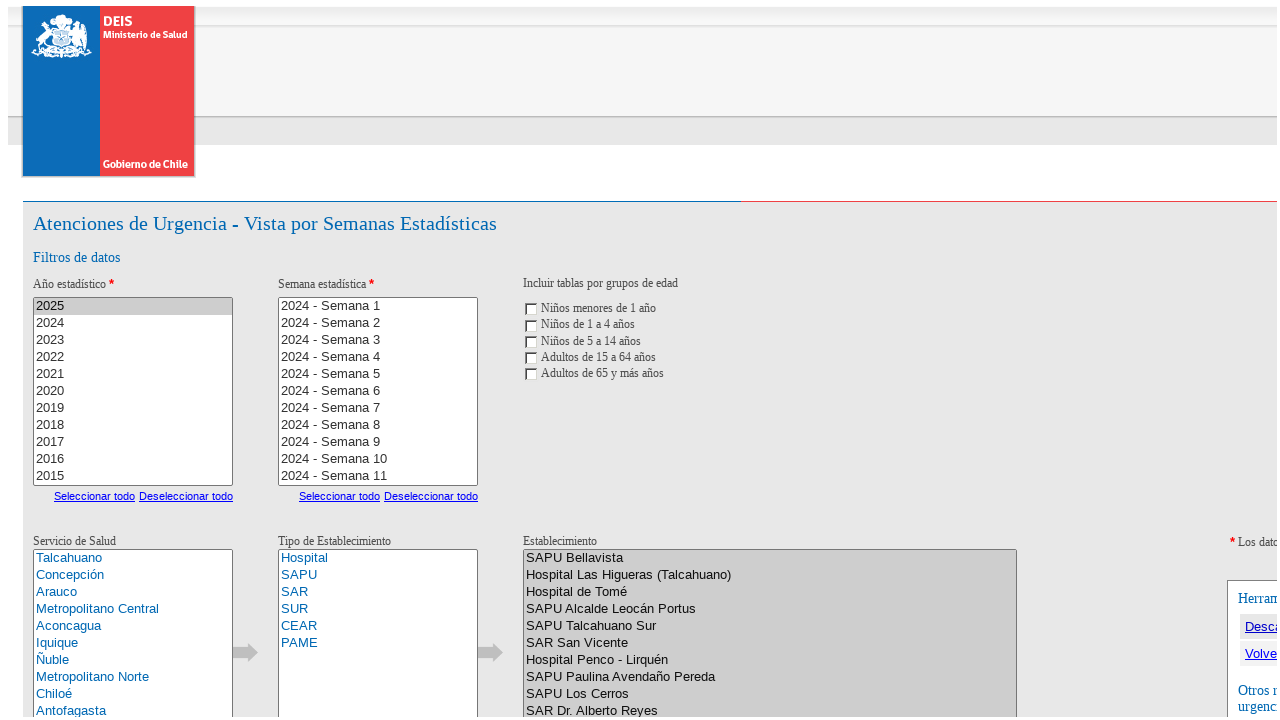

Region dropdown selector became visible
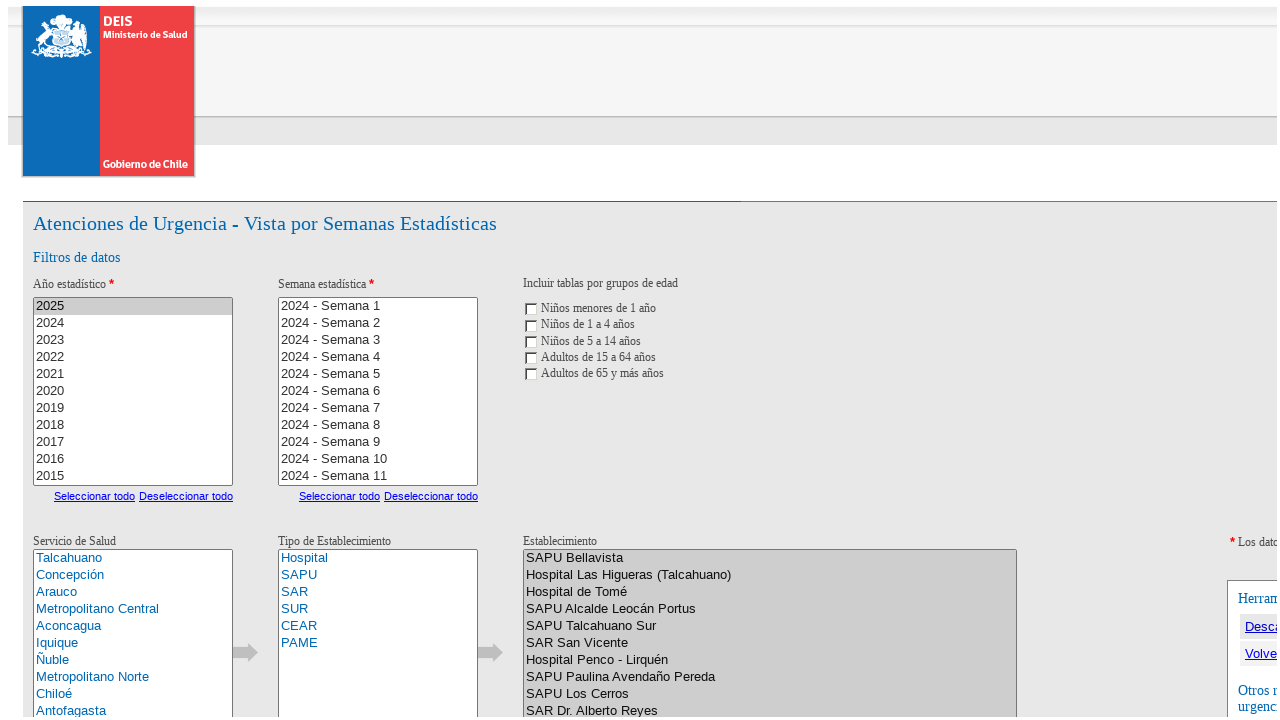

Selected first region option from dropdown on xpath=/html/body/form[1]/table/tbody/tr[3]/td/div/div[1]/table/tbody/tr/td/div[2
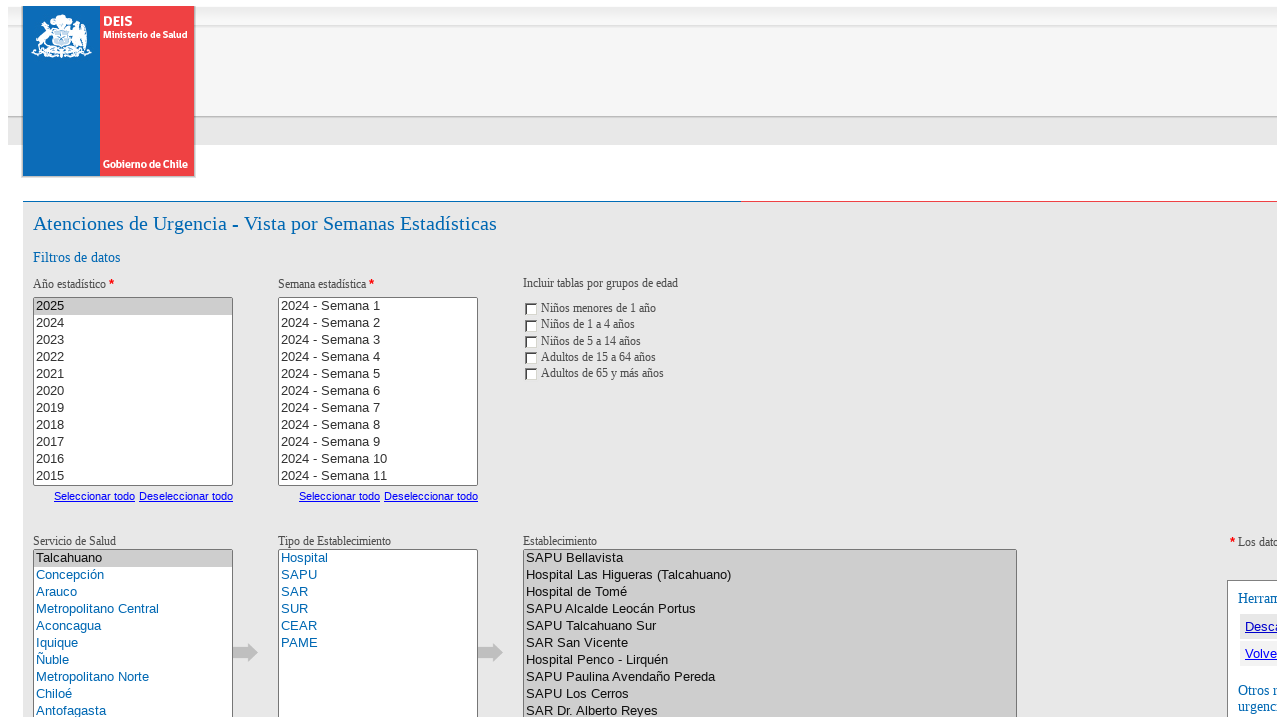

Waited for region selection to process
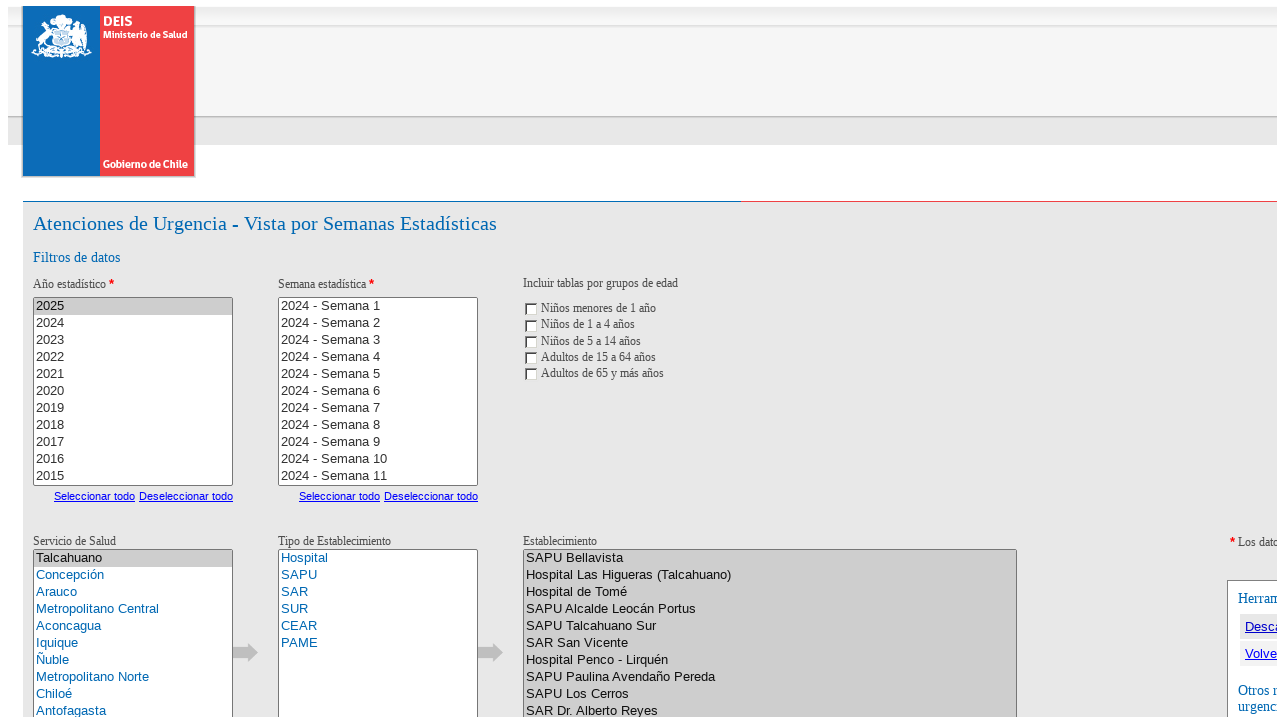

Establishment type dropdown selector became visible
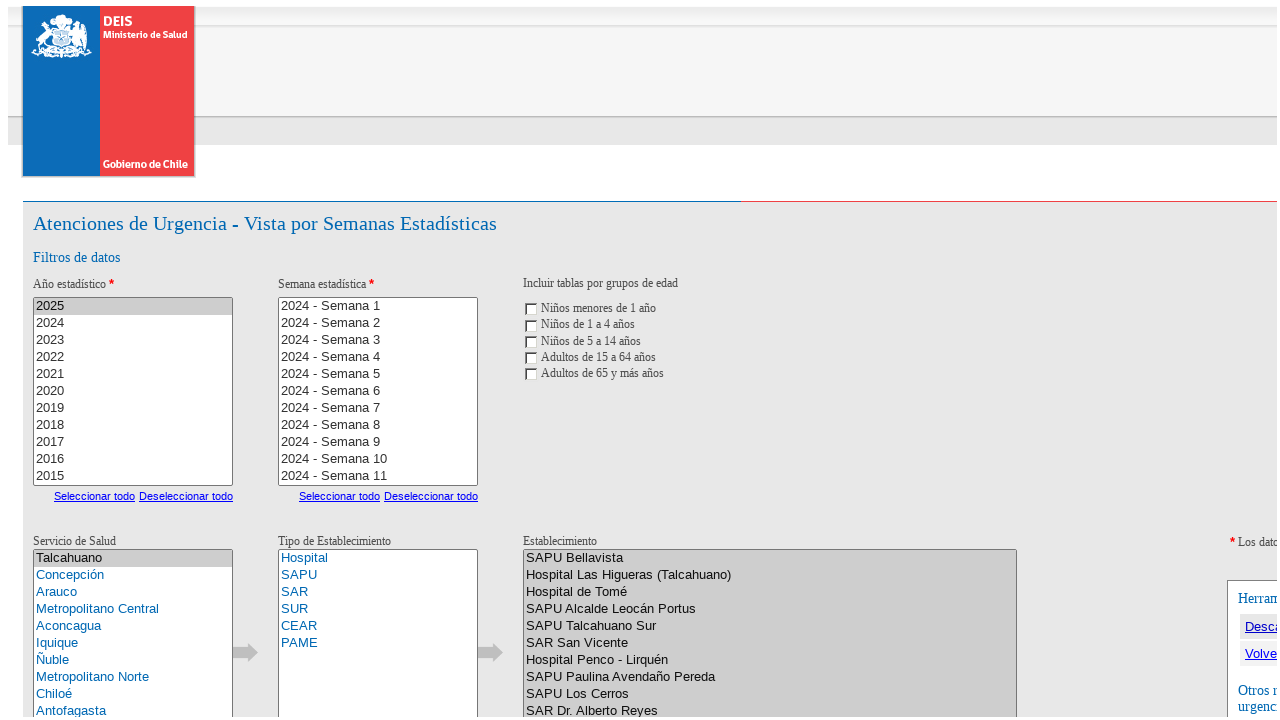

Selected first establishment type option from dropdown on xpath=/html/body/form[1]/table/tbody/tr[3]/td/div/div[1]/table/tbody/tr/td/div[2
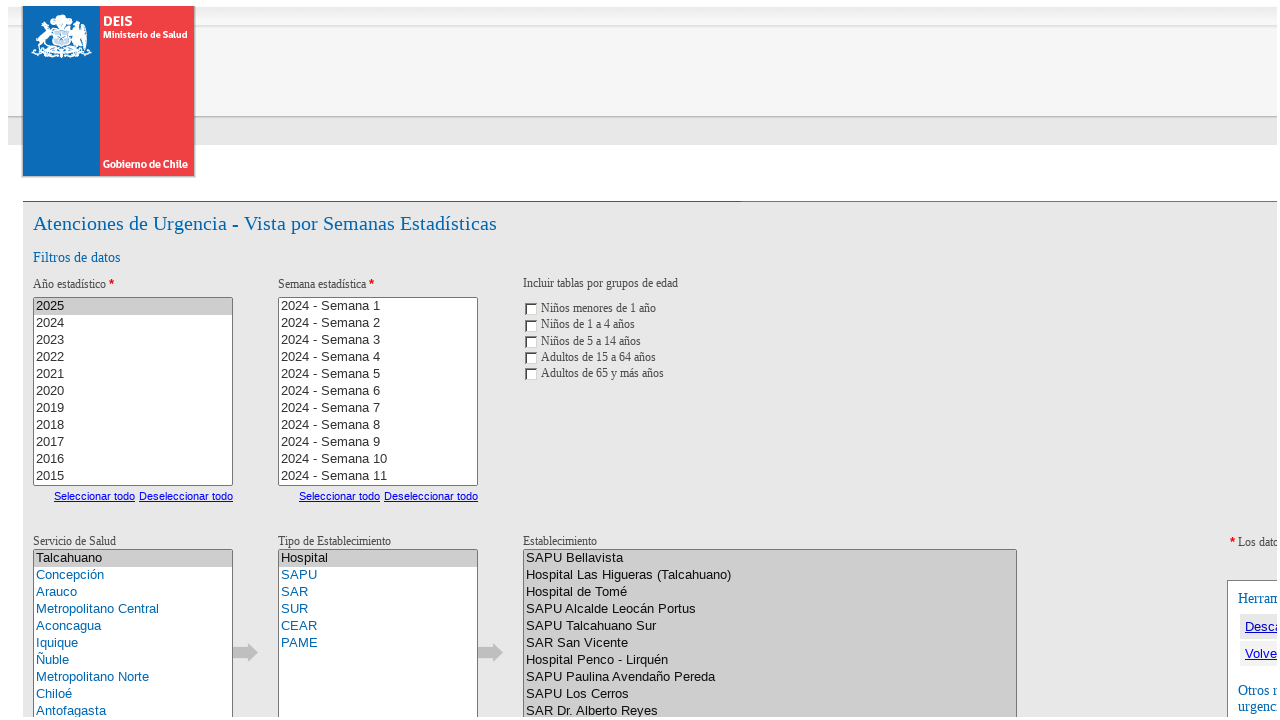

Waited for establishment type selection to process
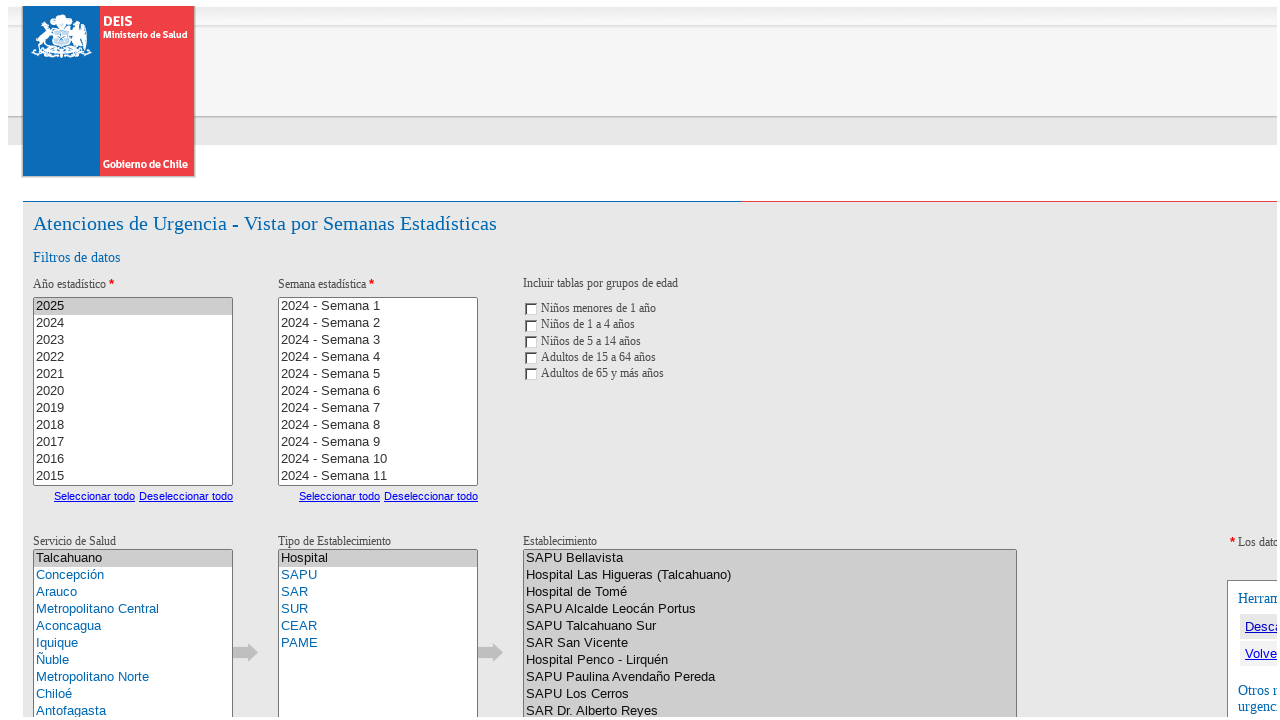

Establishment dropdown selector became visible
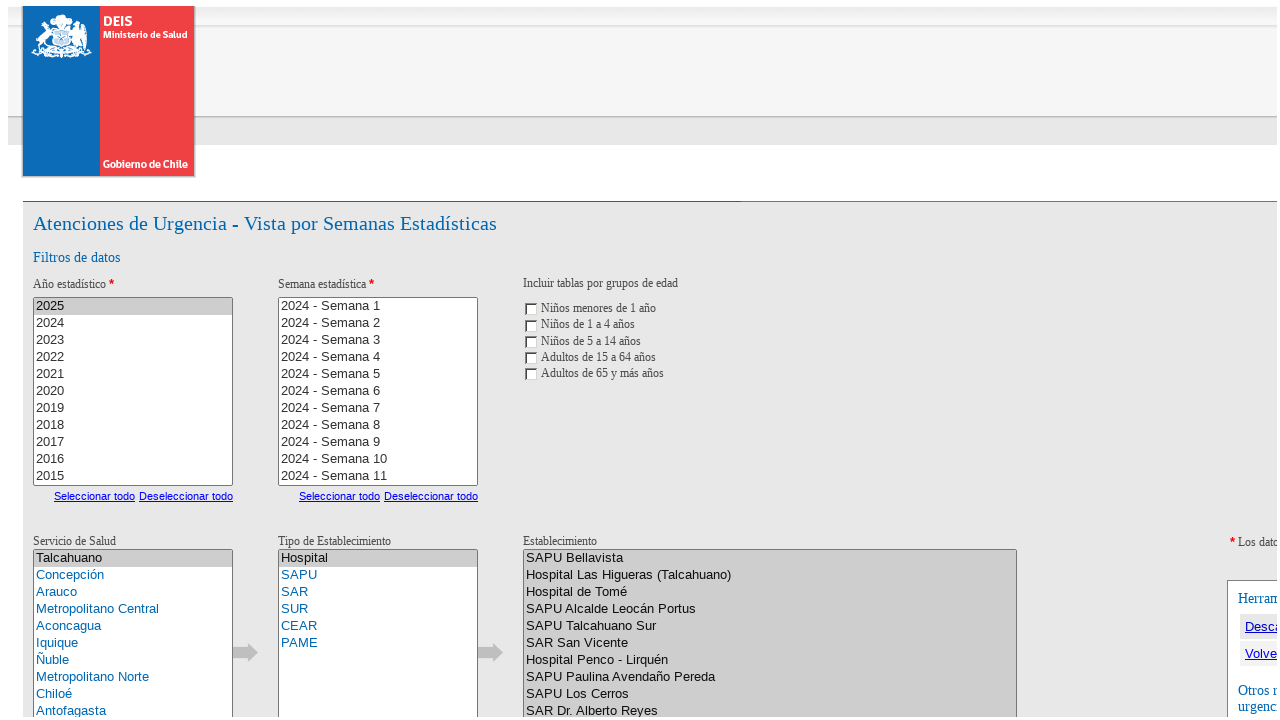

Selected first establishment option from dropdown on xpath=/html/body/form[1]/table/tbody/tr[3]/td/div/div[1]/table/tbody/tr/td/div[2
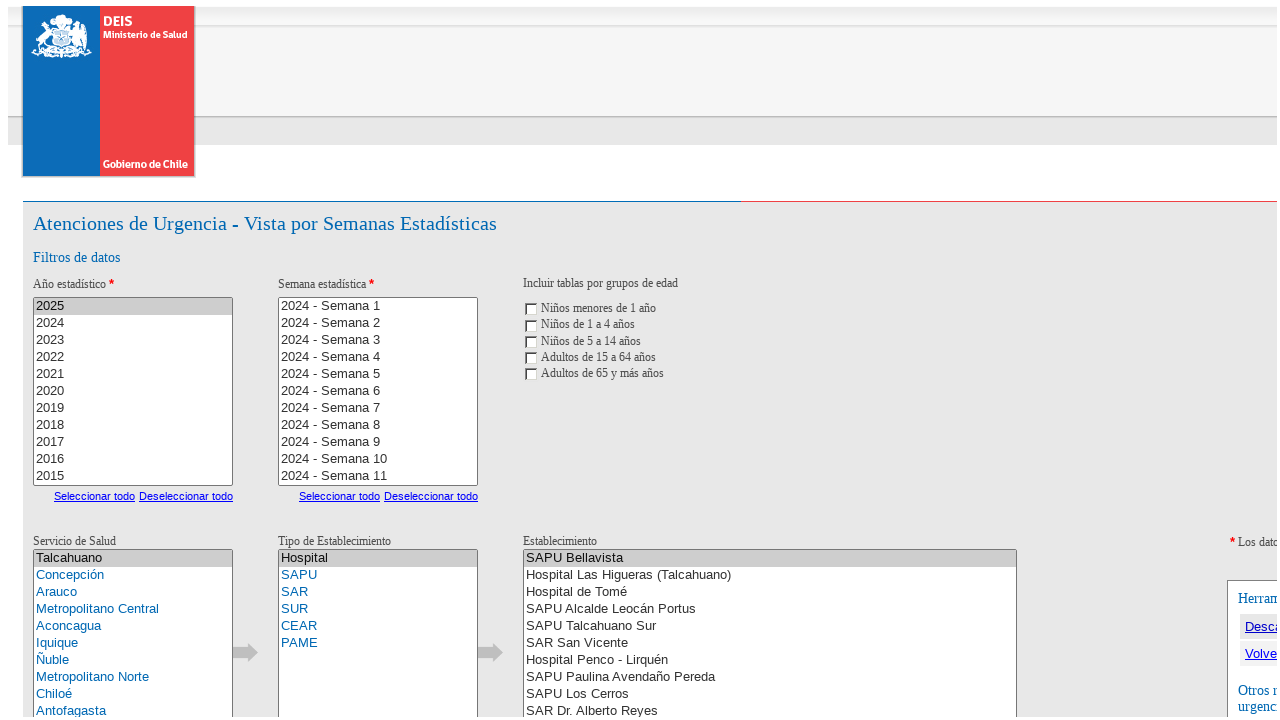

Waited for establishment selection to process
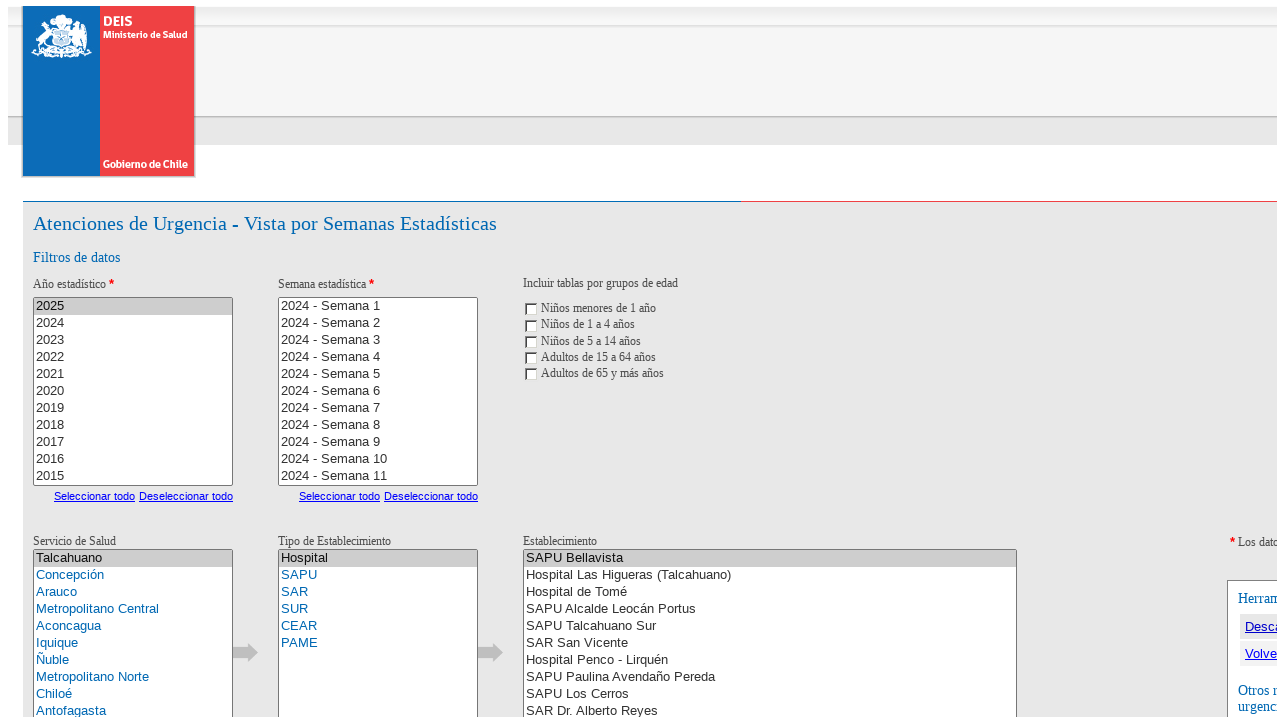

Clicked submit button to generate report at (1110, 360) on button >> nth=0
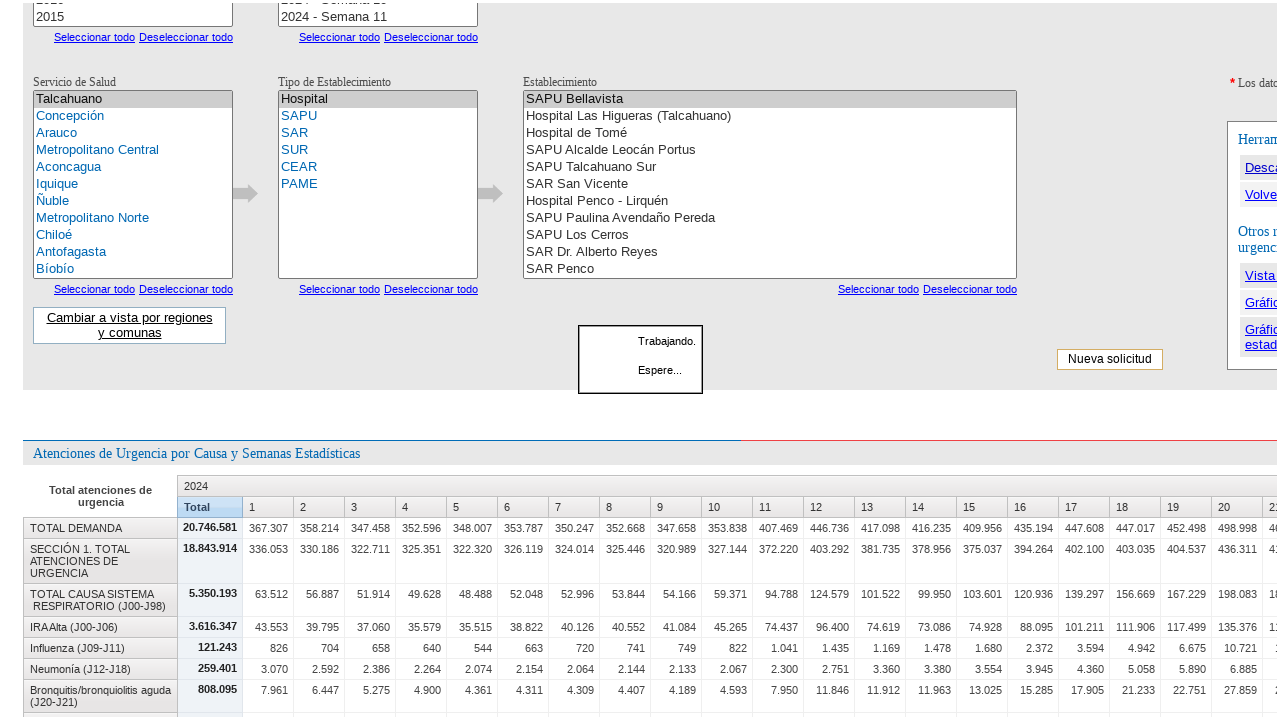

Waited for report generation to complete
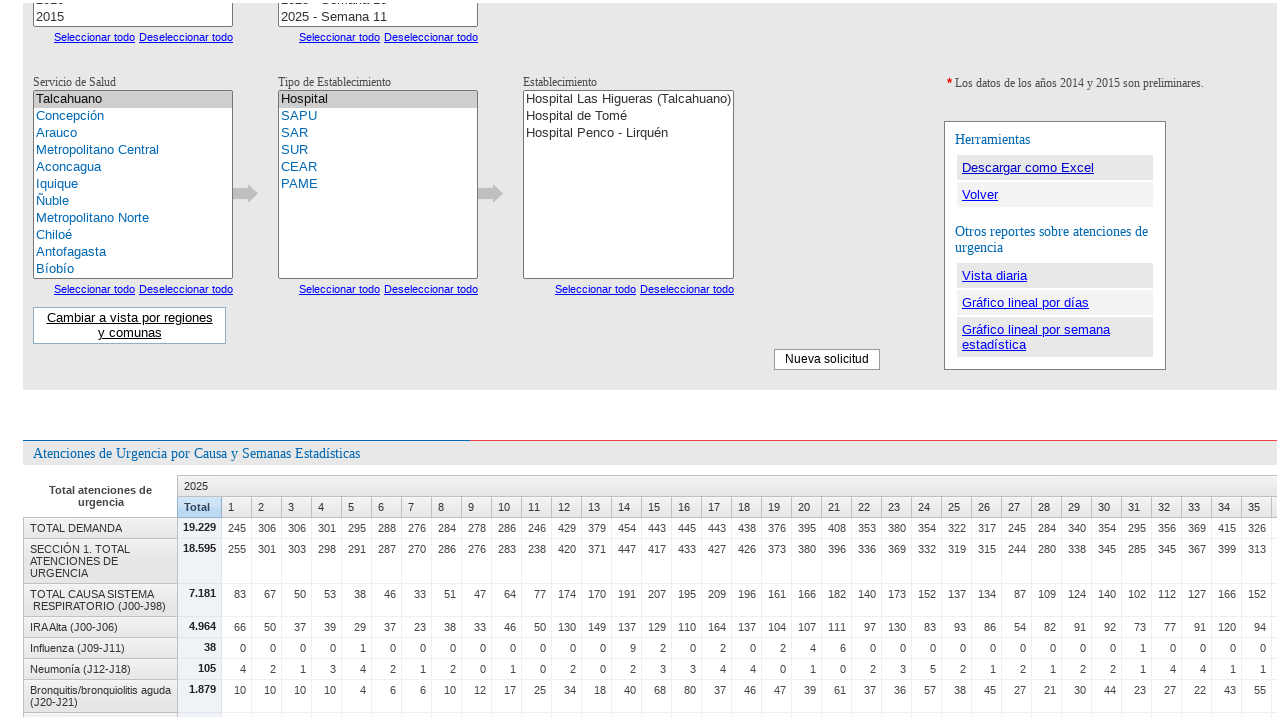

Report data table loaded and verified
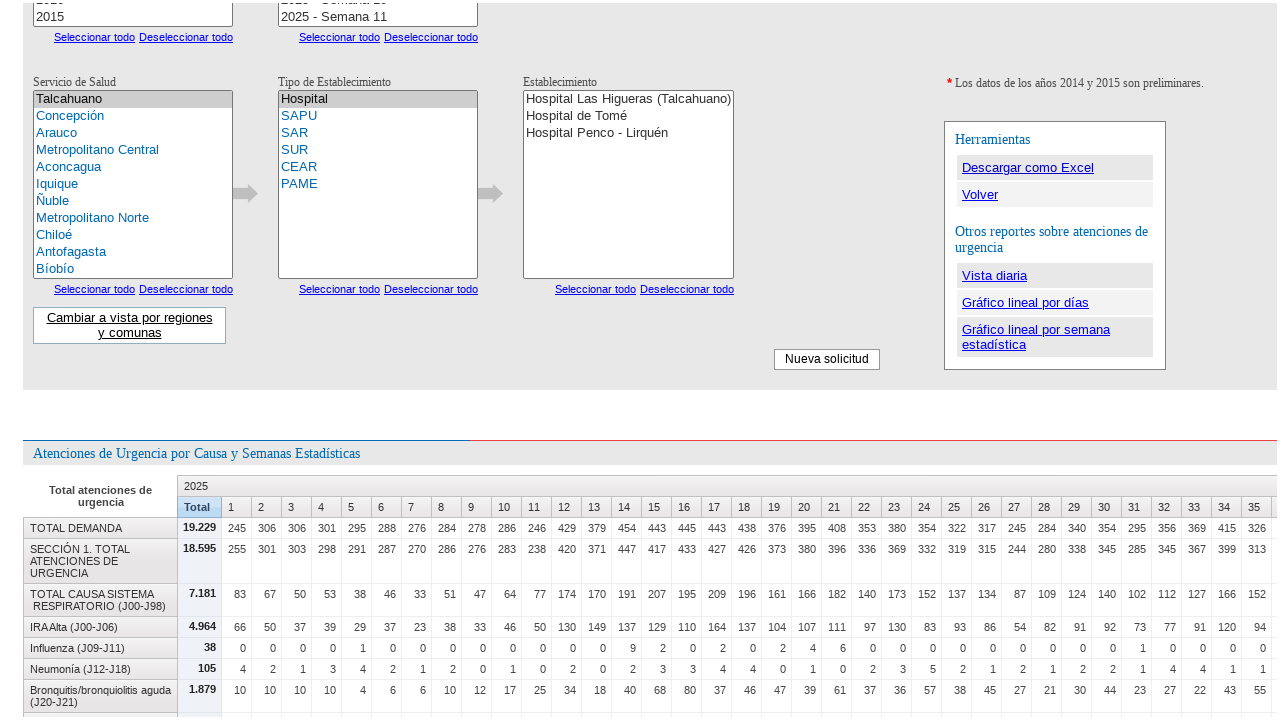

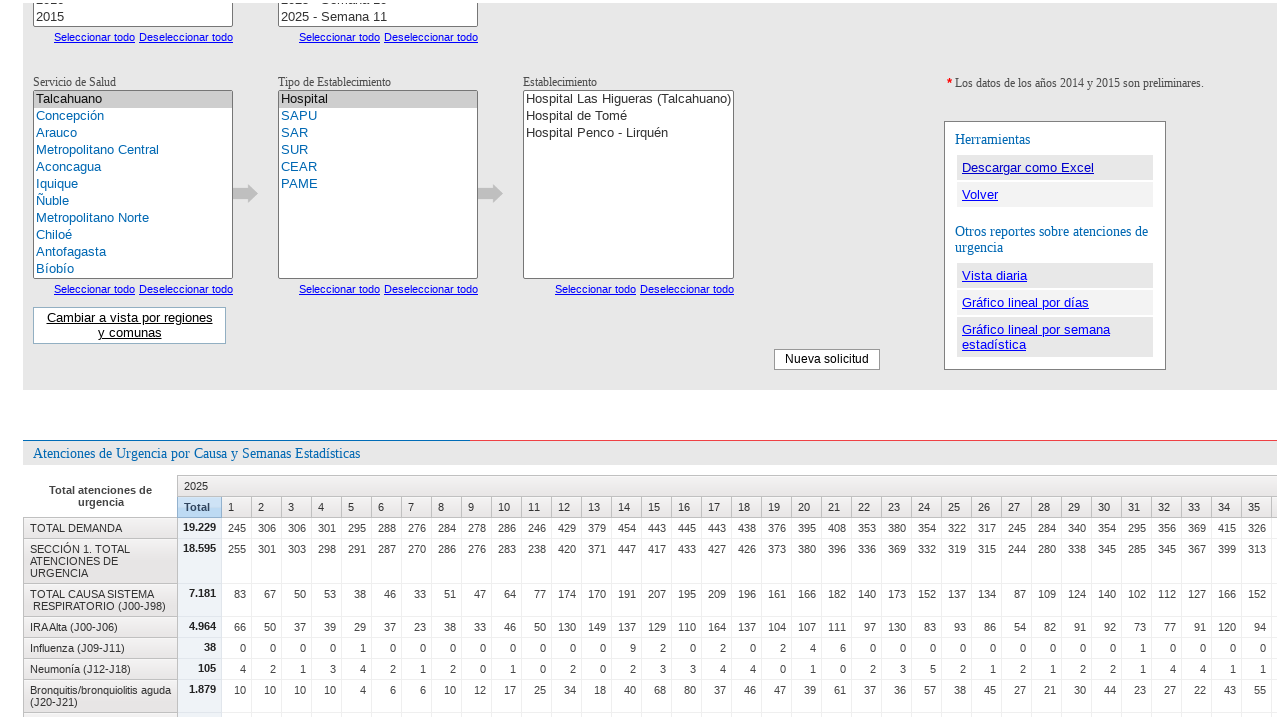